Navigates to a page, clicks on a link with a calculated text value, fills out a registration form with name and location details, and submits it

Starting URL: http://suninjuly.github.io/find_link_text

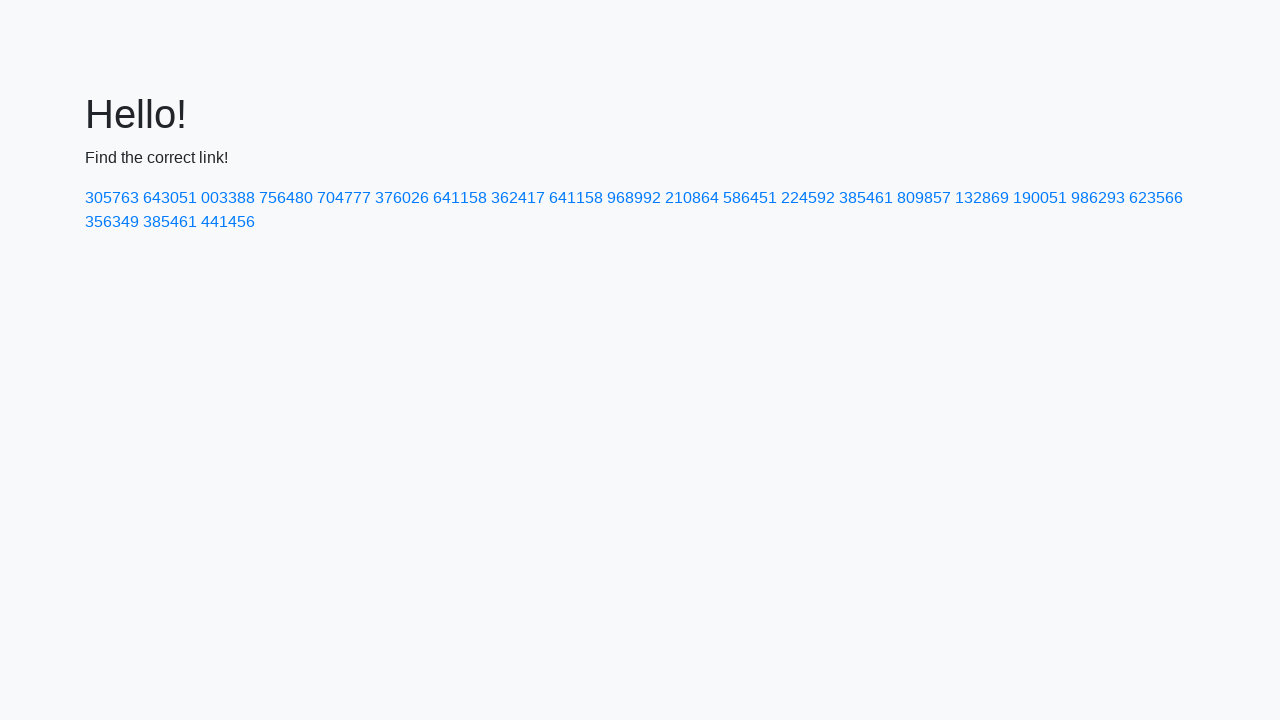

Calculated link text value using mathematical formula
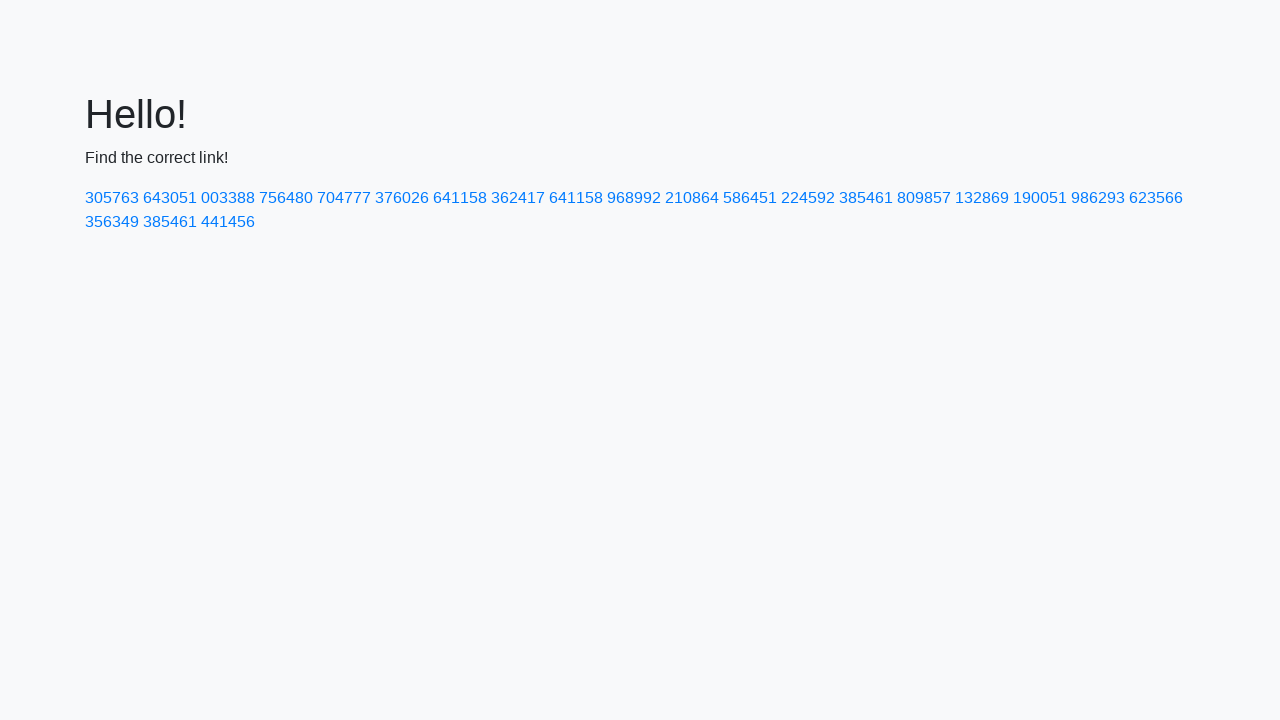

Clicked on link with calculated text: 224592 at (808, 198) on text=224592
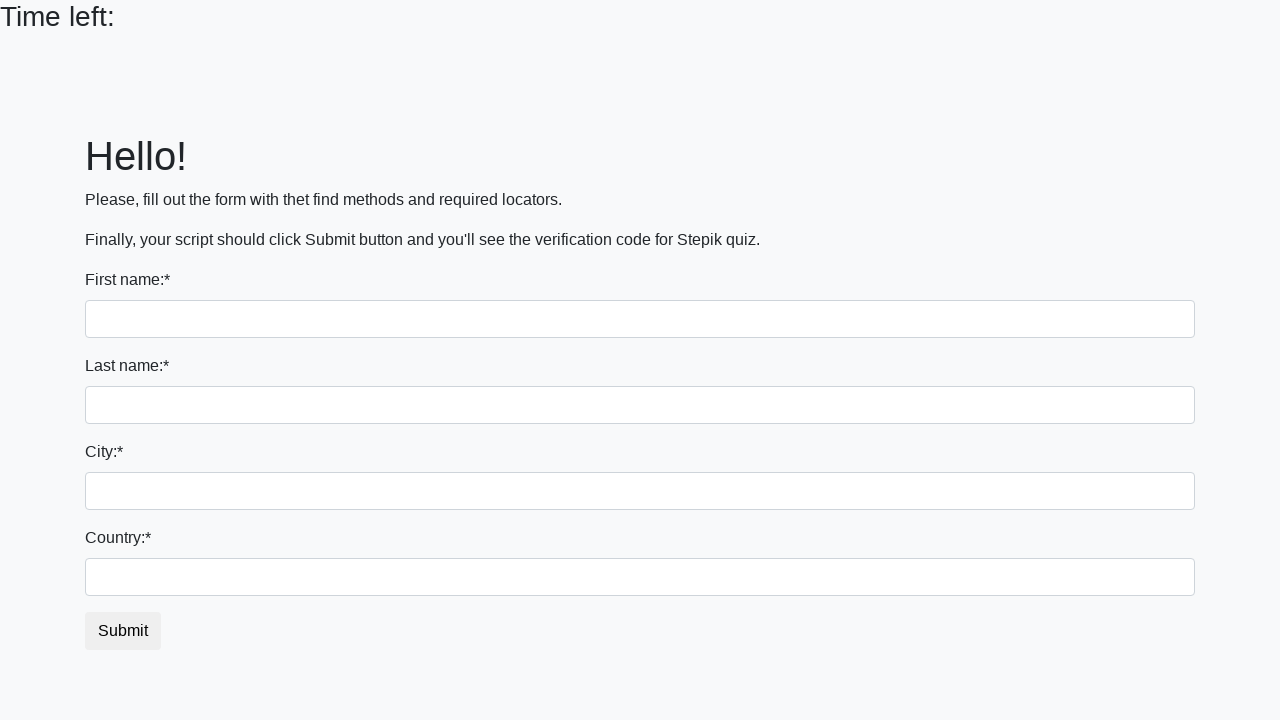

Filled in first name field with 'Ivan' on input:first-of-type
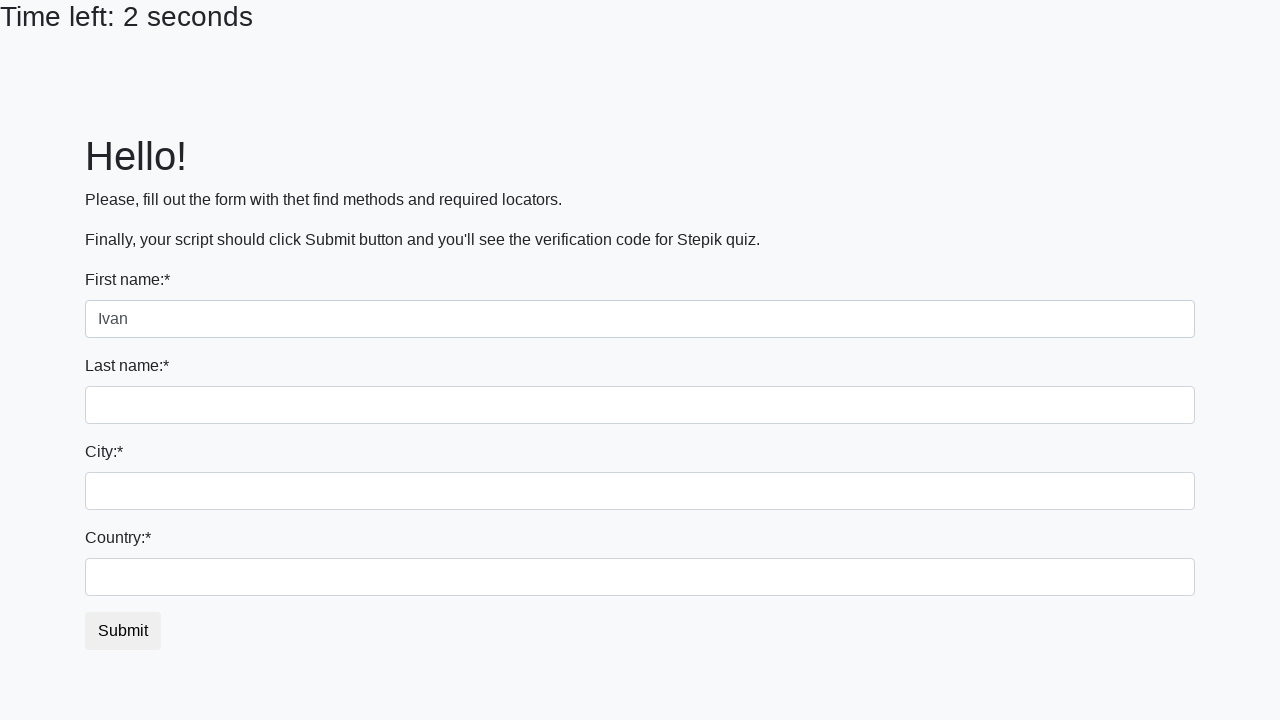

Filled in last name field with 'Petrov' on input[name='last_name']
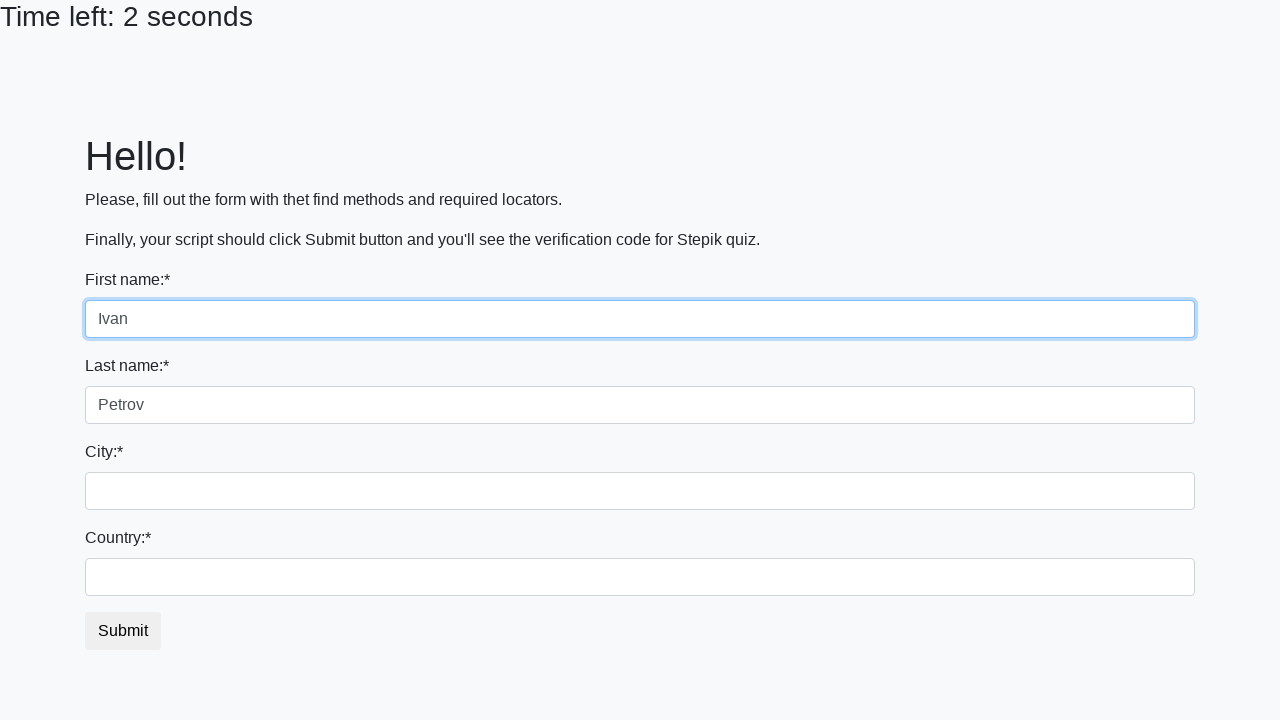

Filled in city field with 'Smolensk' on .city
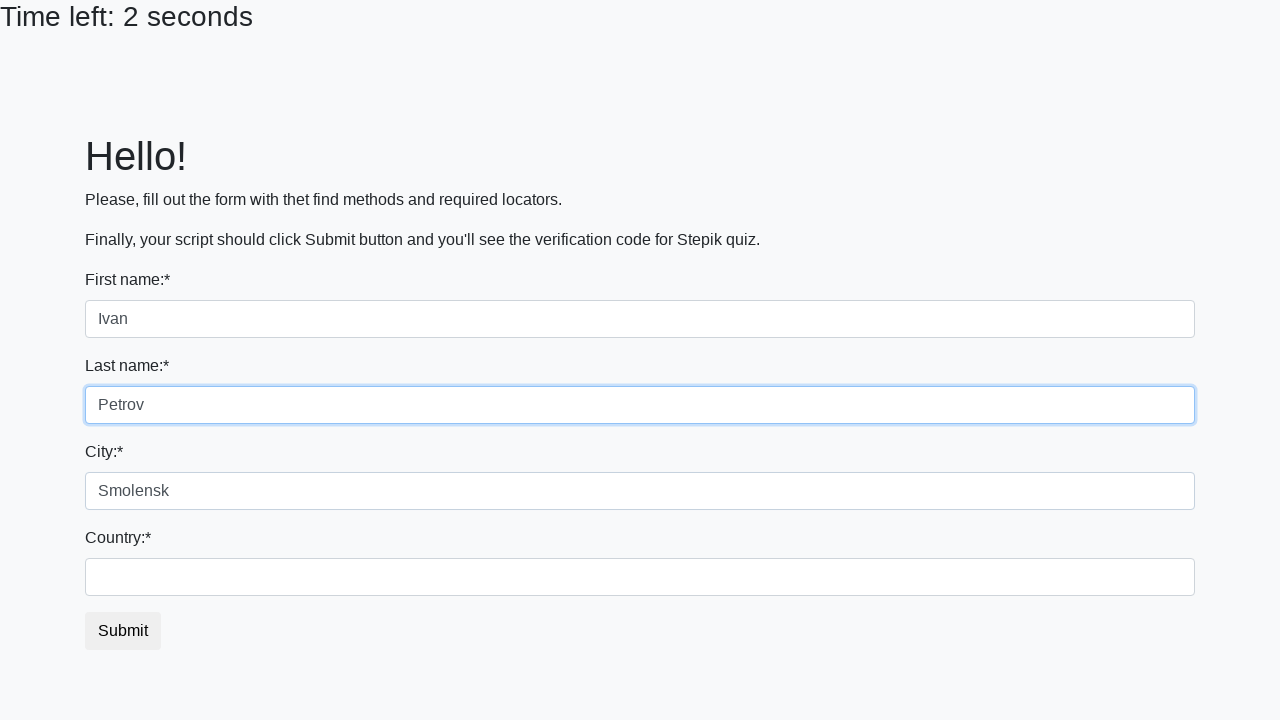

Filled in country field with 'Russia' on #country
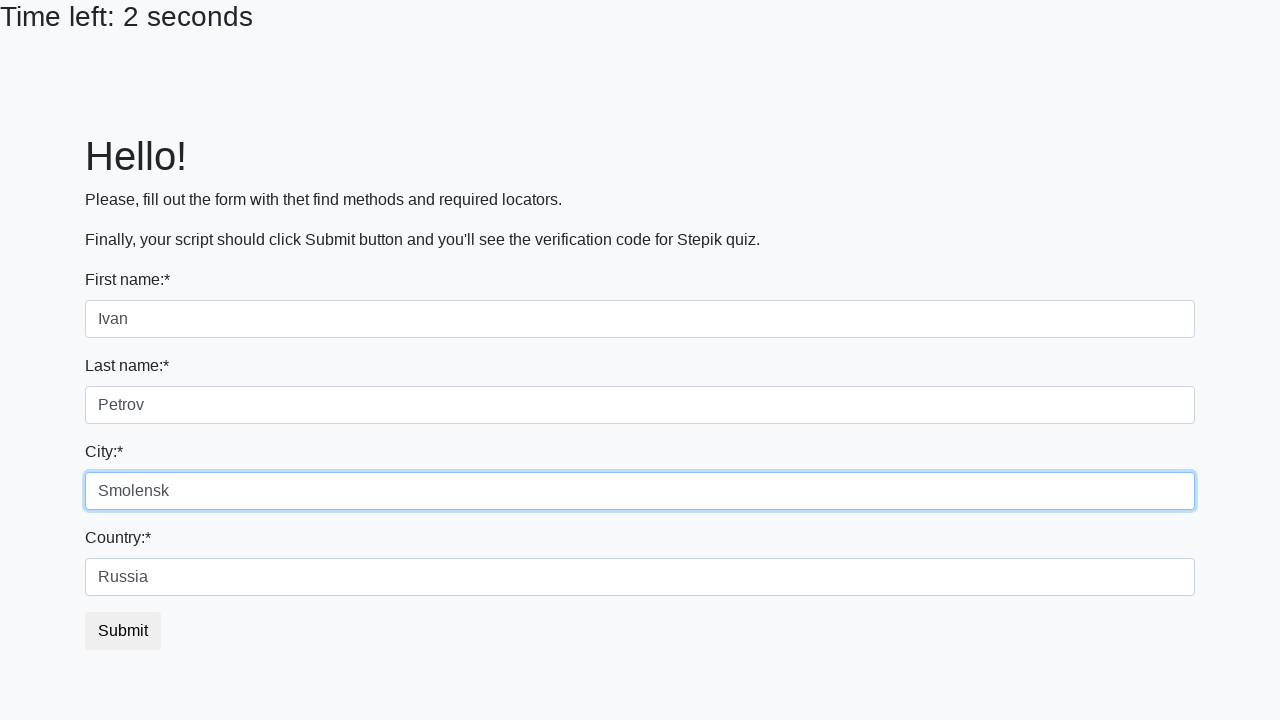

Clicked submit button to submit registration form at (123, 631) on button.btn
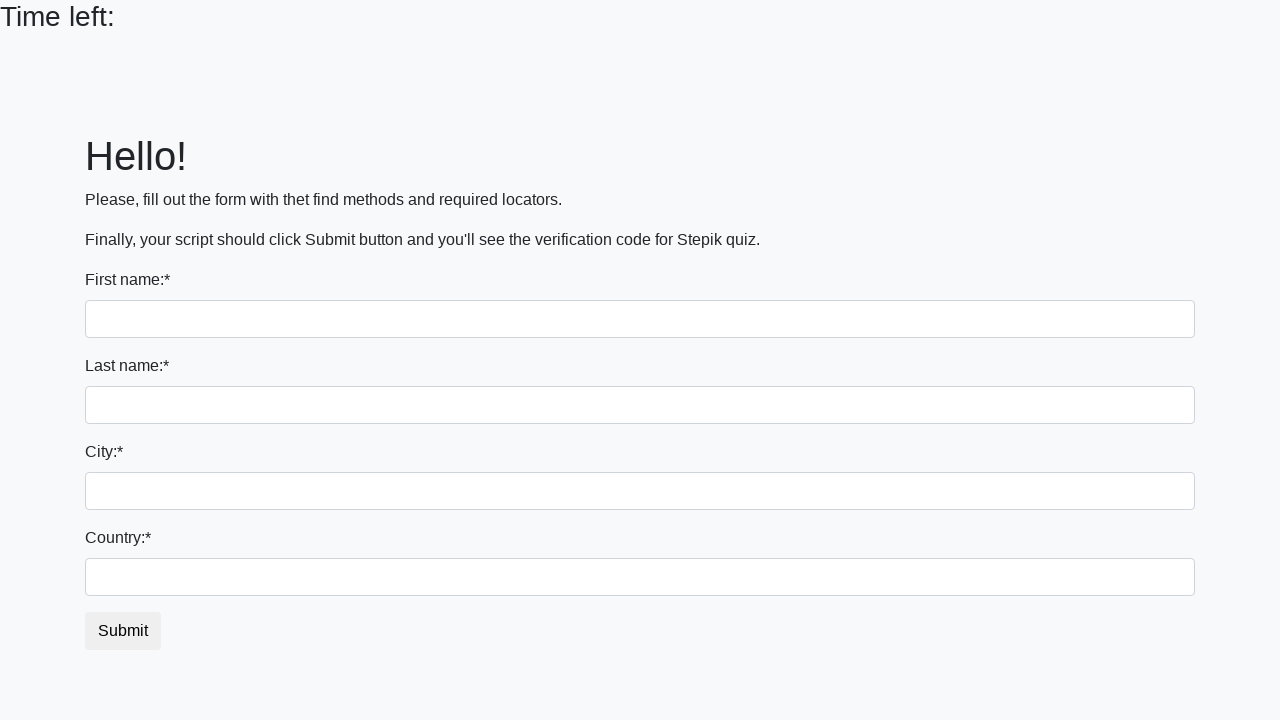

Set up dialog handler to accept alerts
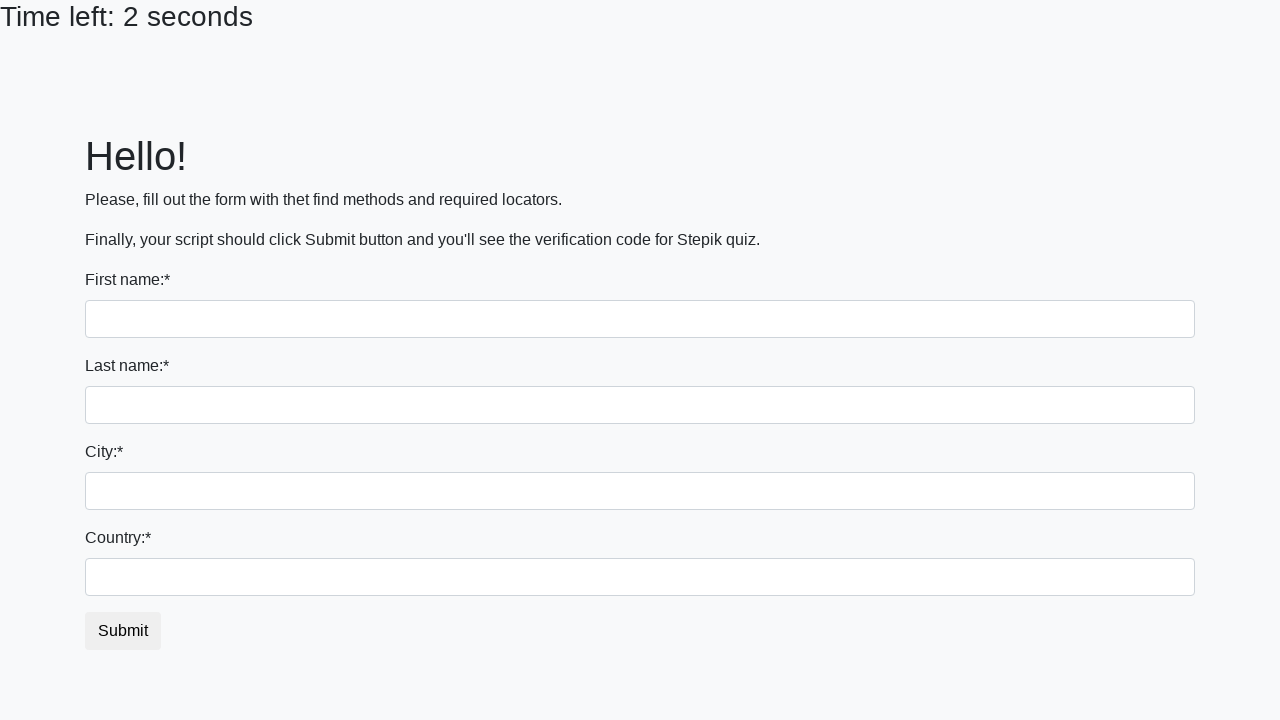

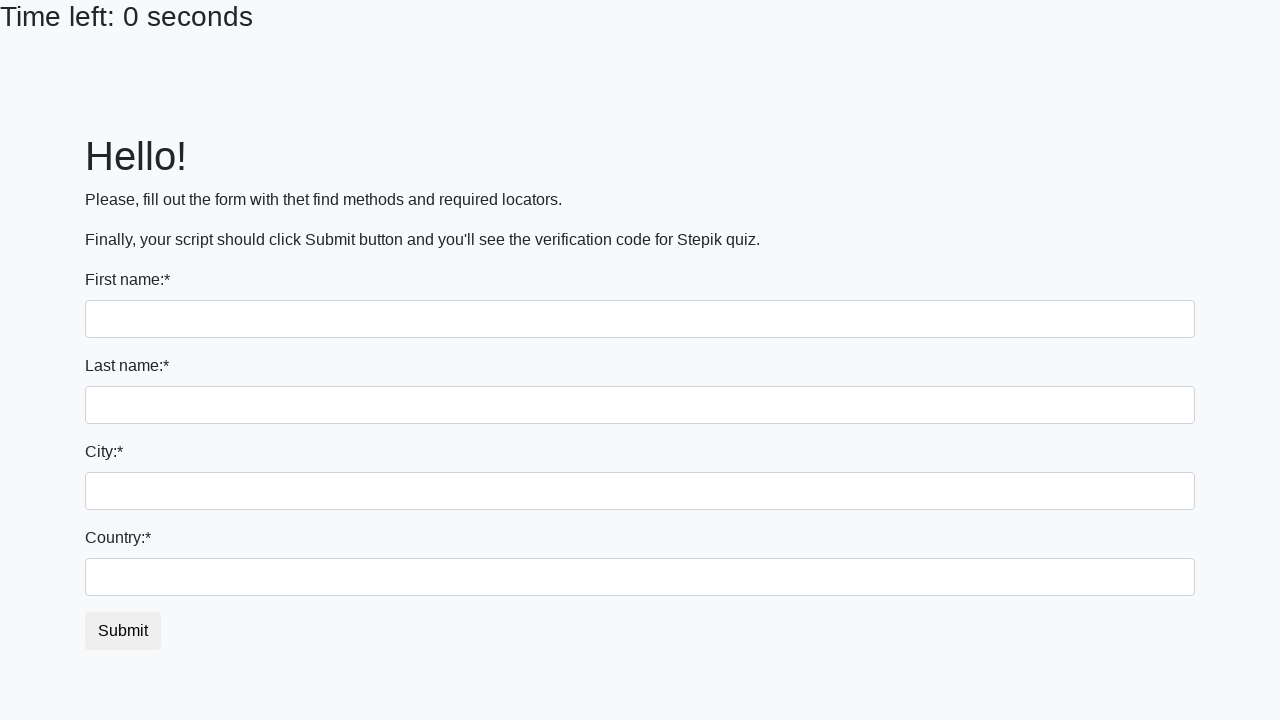